Tests checkbox selection and passenger count selection on a flight booking form, including toggling a senior citizen discount checkbox and incrementing adult passenger count

Starting URL: https://rahulshettyacademy.com/dropdownsPractise/

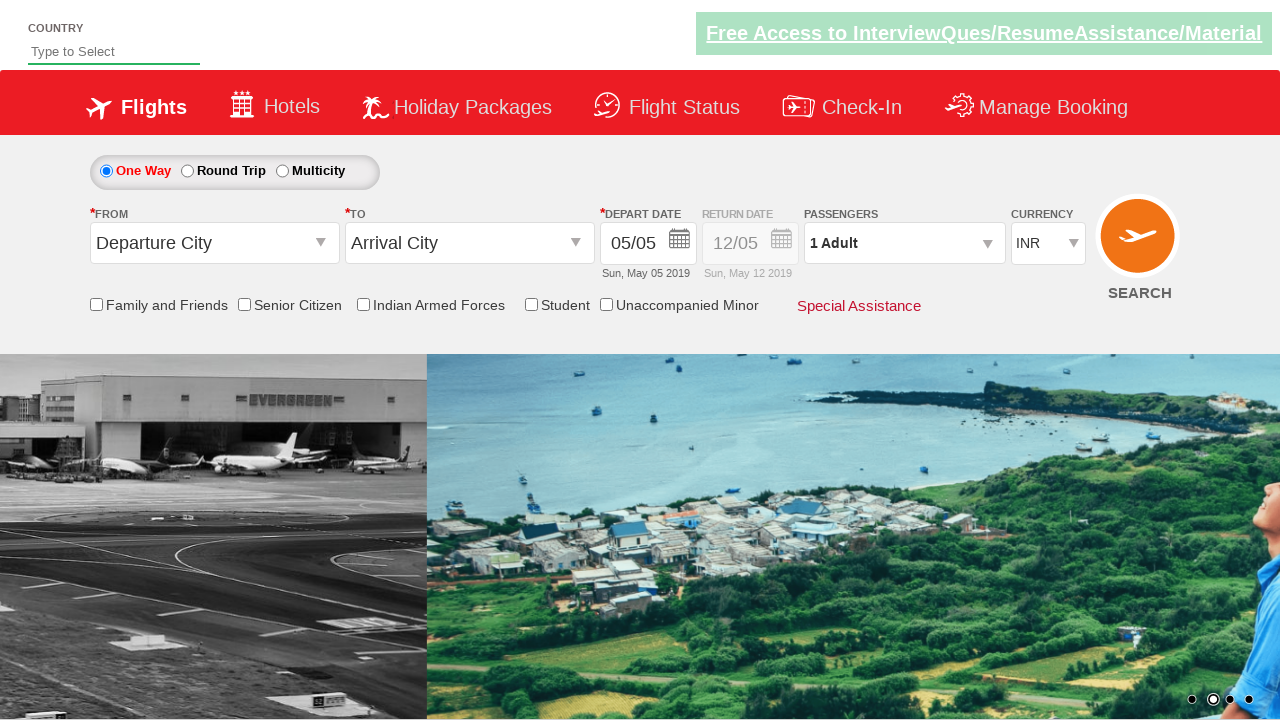

Verified senior citizen discount checkbox is initially unchecked
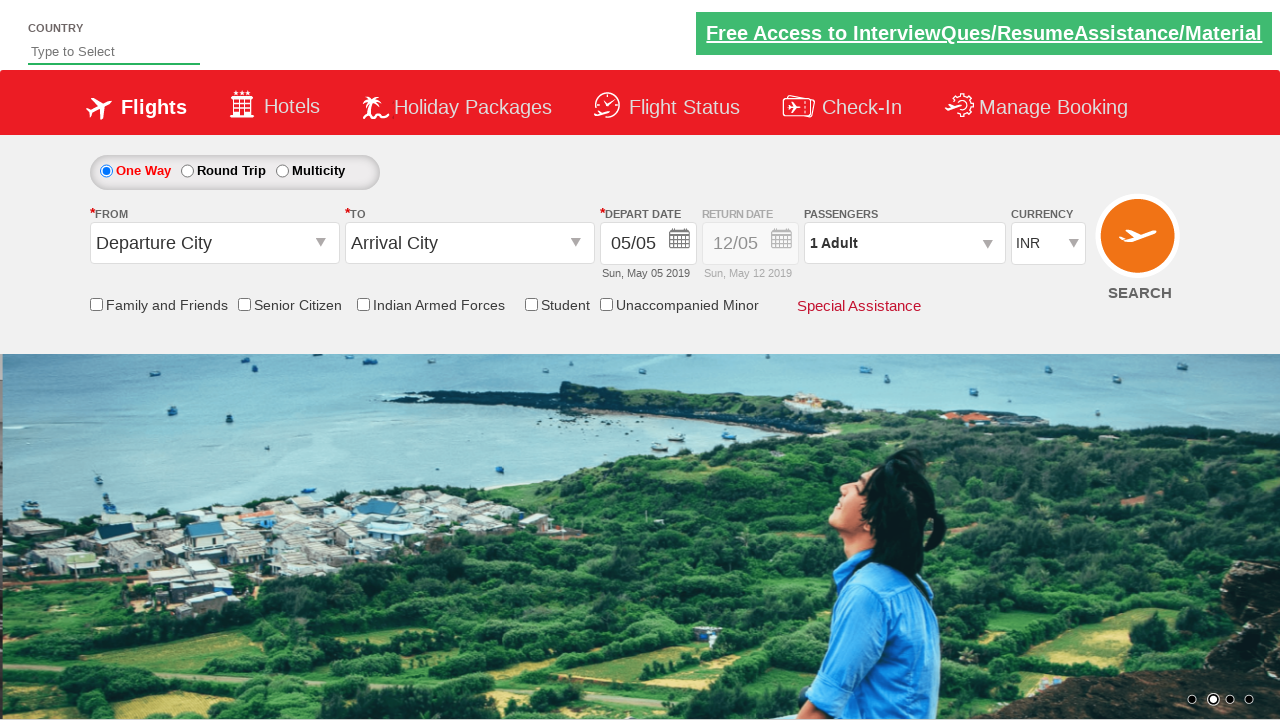

Clicked the senior citizen discount checkbox at (244, 304) on input[id*='SeniorCitizenDiscount']
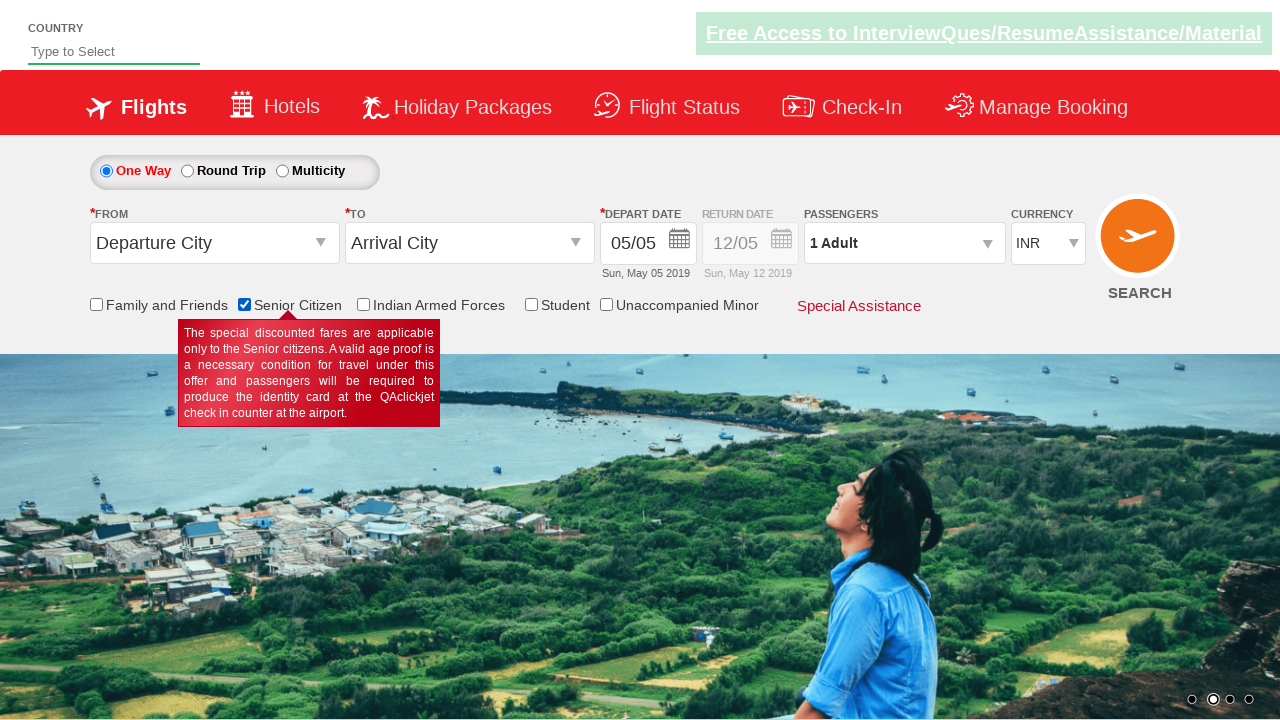

Verified senior citizen discount checkbox is now checked
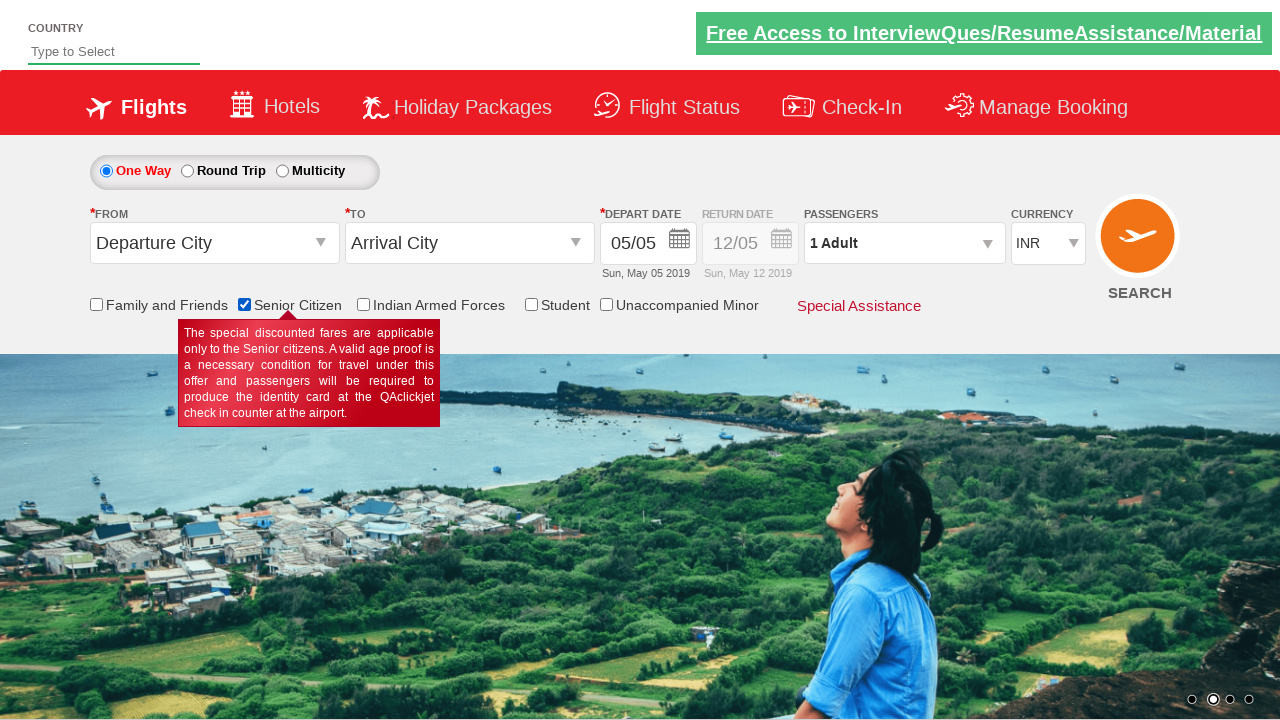

Clicked on passenger info dropdown to open it at (904, 243) on #divpaxinfo
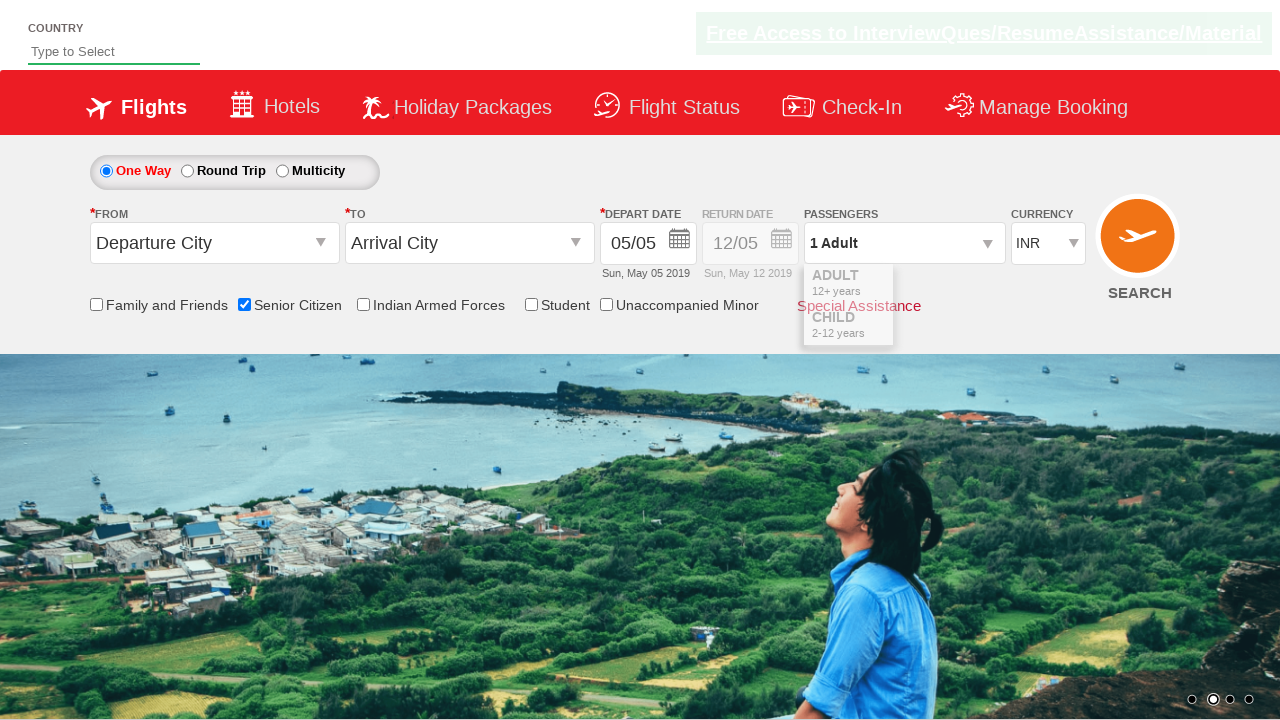

Waited 500ms for dropdown to be visible
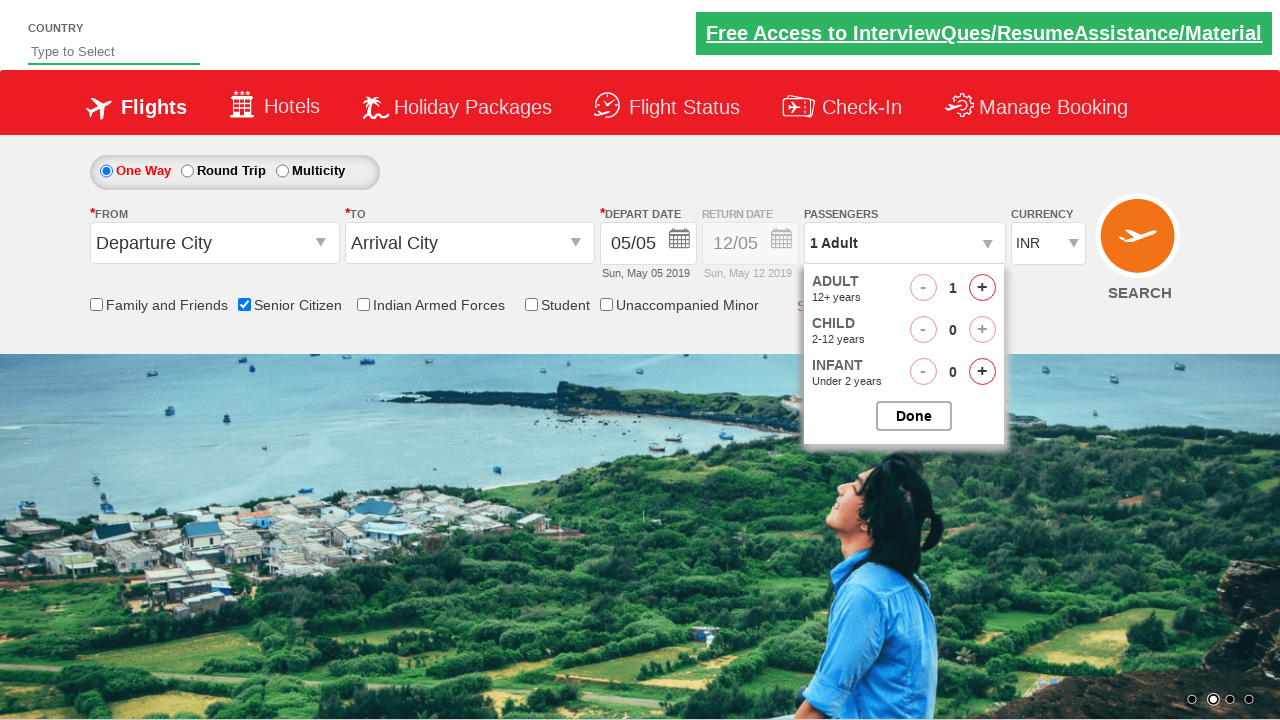

Clicked increment adult button (iteration 1 of 4) at (982, 288) on #hrefIncAdt
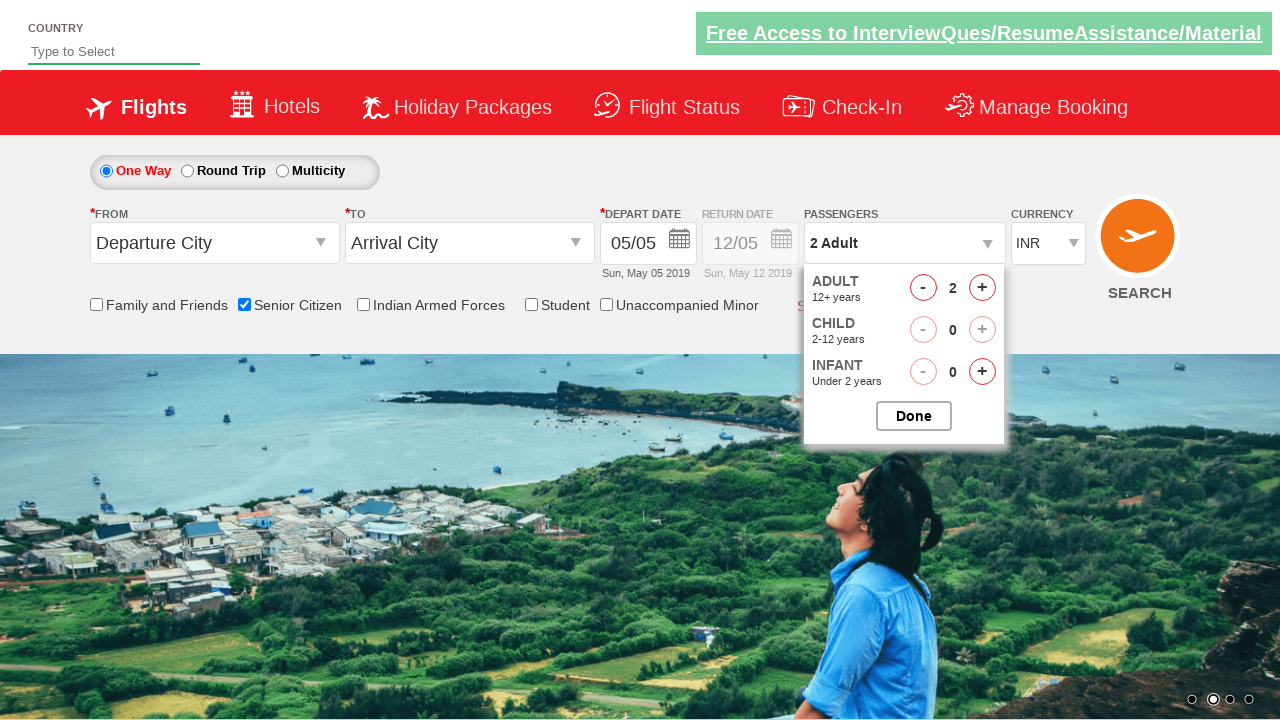

Clicked increment adult button (iteration 2 of 4) at (982, 288) on #hrefIncAdt
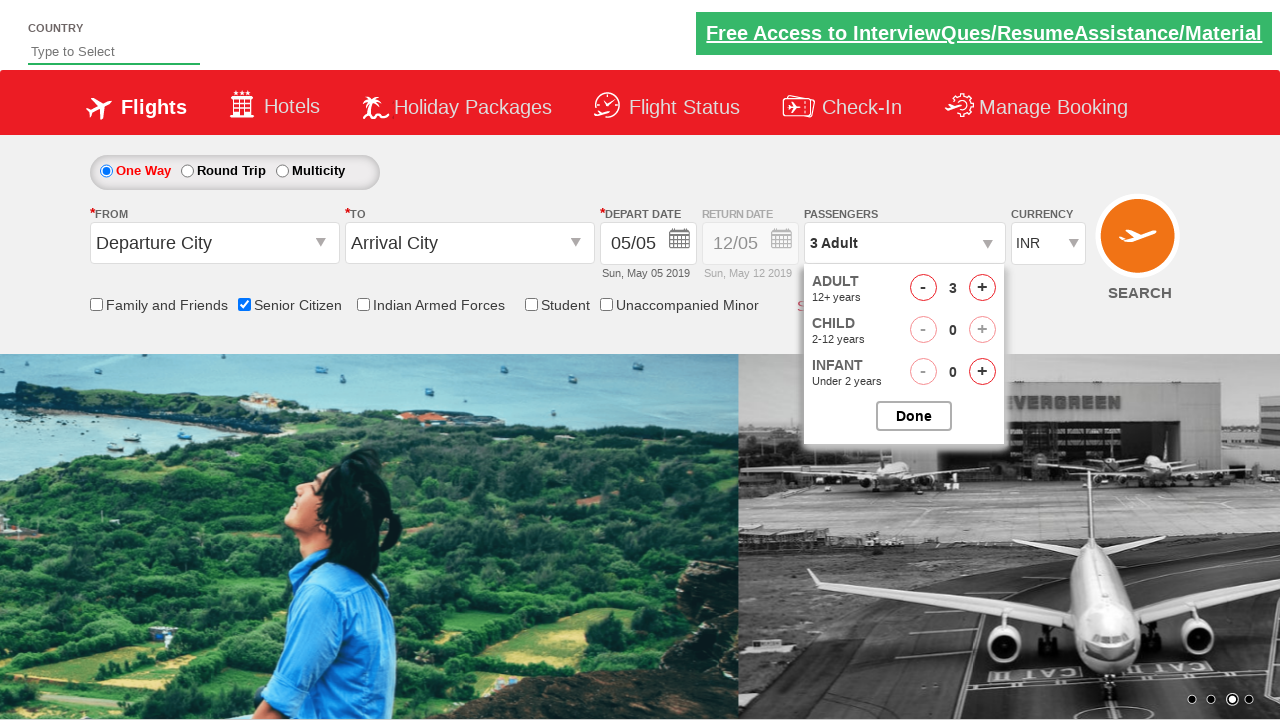

Clicked increment adult button (iteration 3 of 4) at (982, 288) on #hrefIncAdt
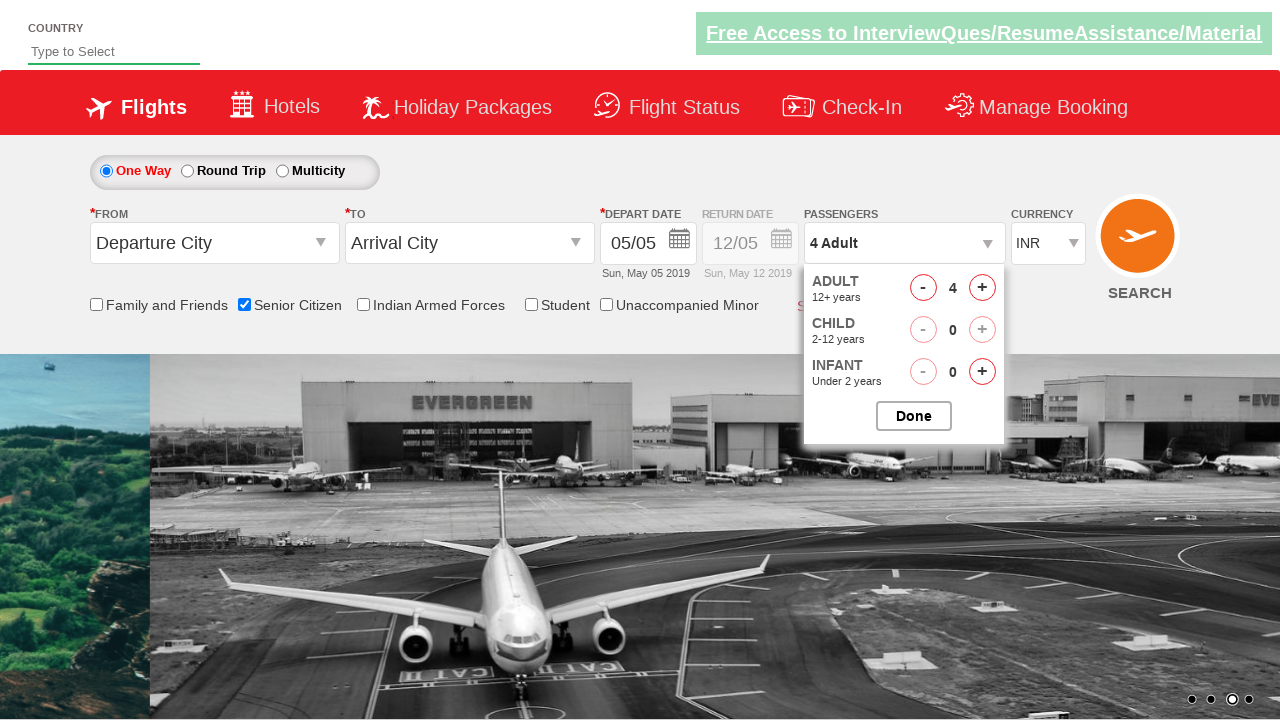

Clicked increment adult button (iteration 4 of 4) at (982, 288) on #hrefIncAdt
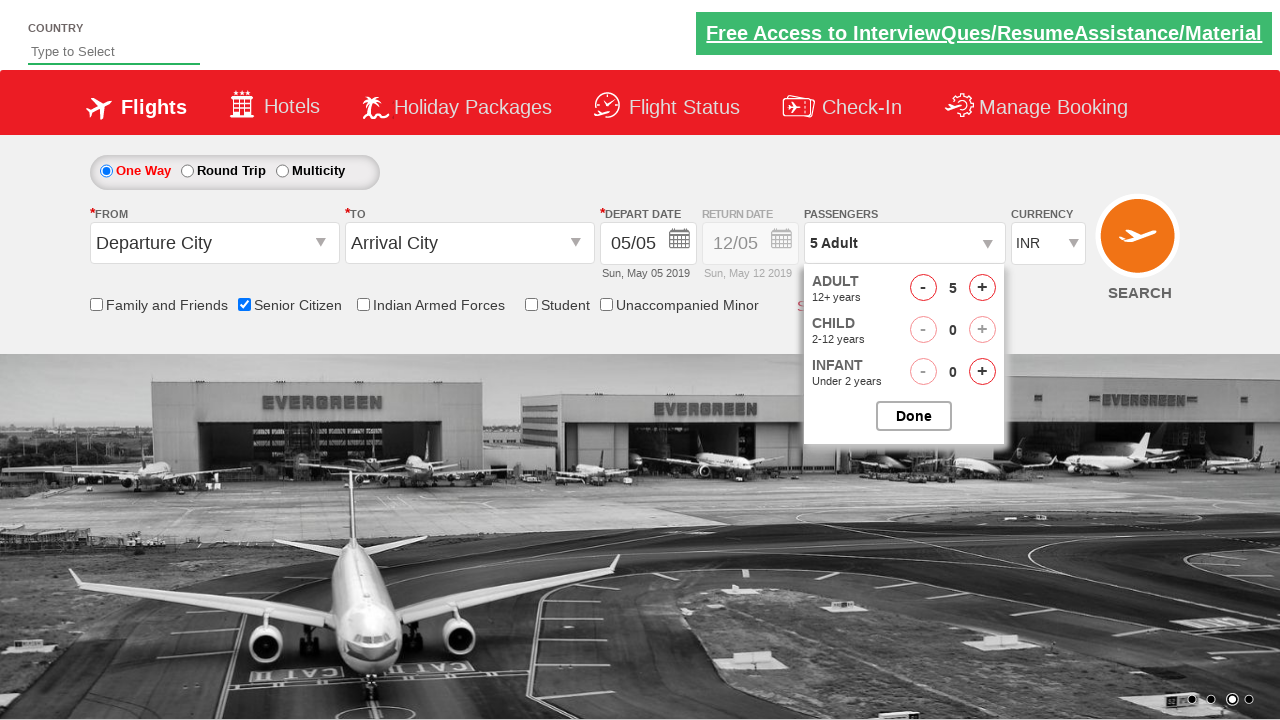

Clicked button to close passenger selection dropdown at (914, 416) on #btnclosepaxoption
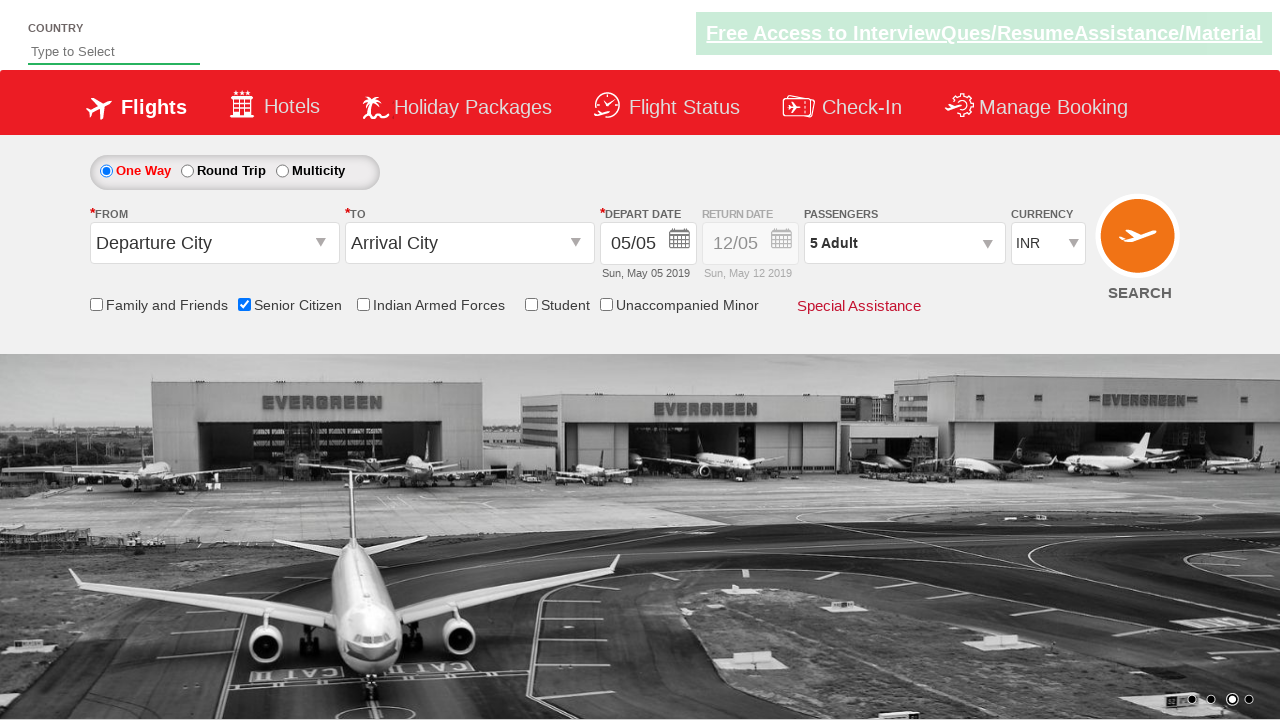

Verified passenger count has been updated to 5 adults
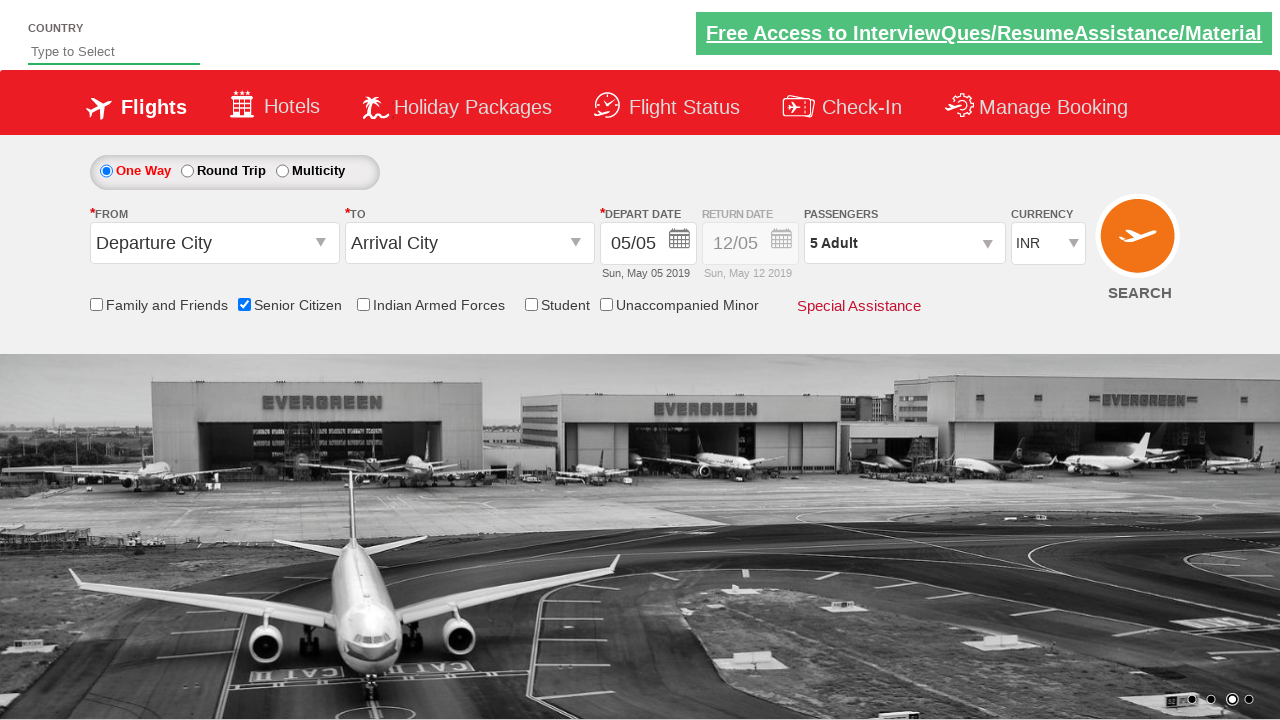

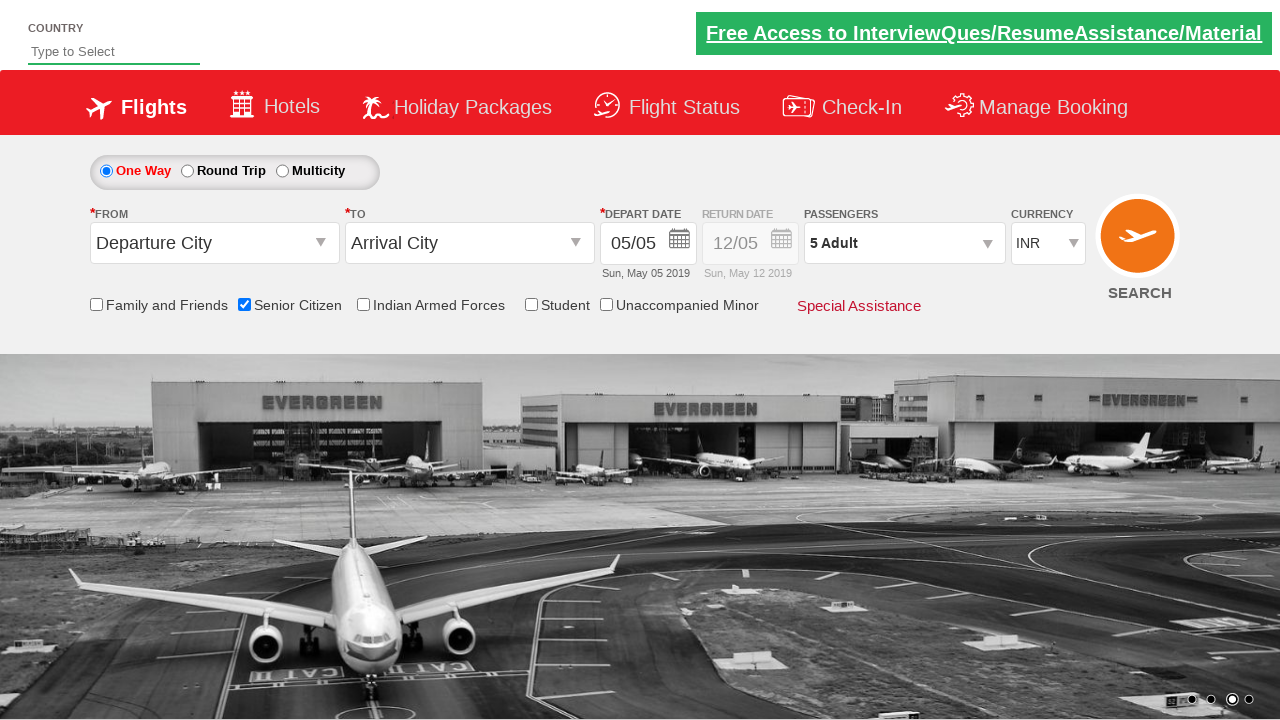